Tests iframe navigation by clicking on the "Iframe with in an Iframe" tab, switching to a nested iframe, and entering text into an input field within the iframe.

Starting URL: https://demo.automationtesting.in/Frames.html

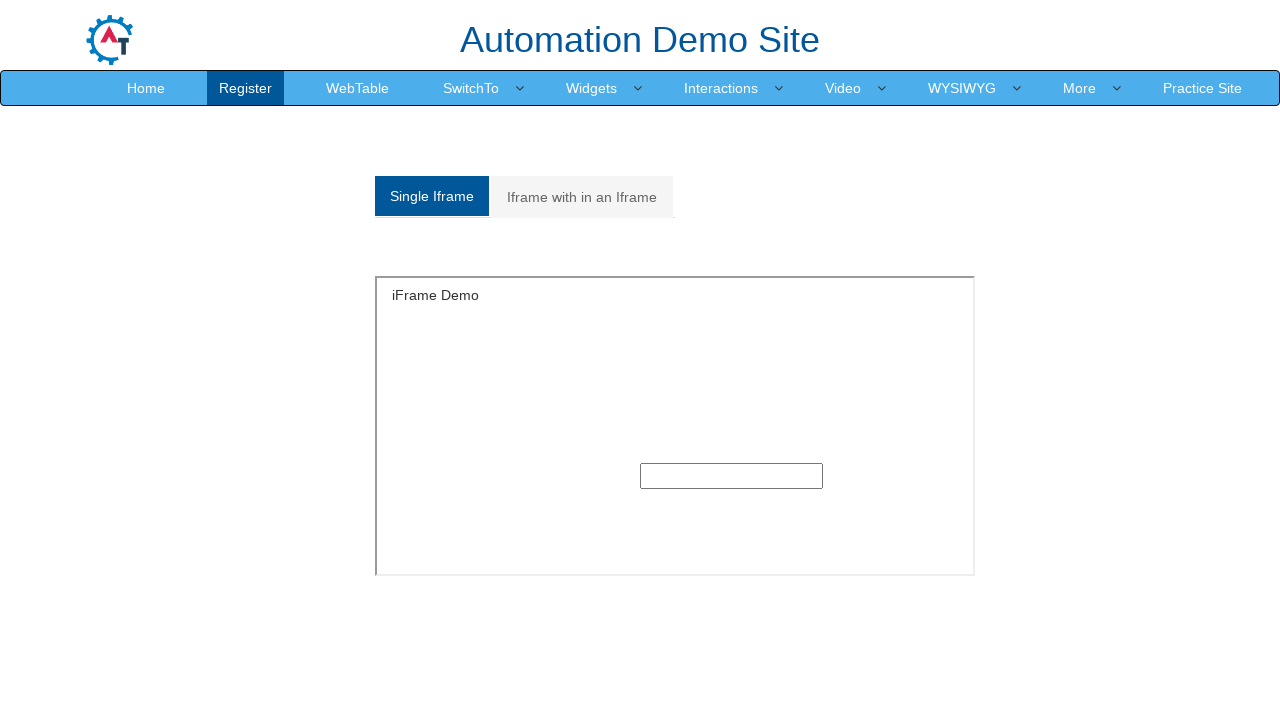

Clicked on 'Iframe with in an Iframe' tab at (582, 197) on xpath=//a[normalize-space()='Iframe with in an Iframe']
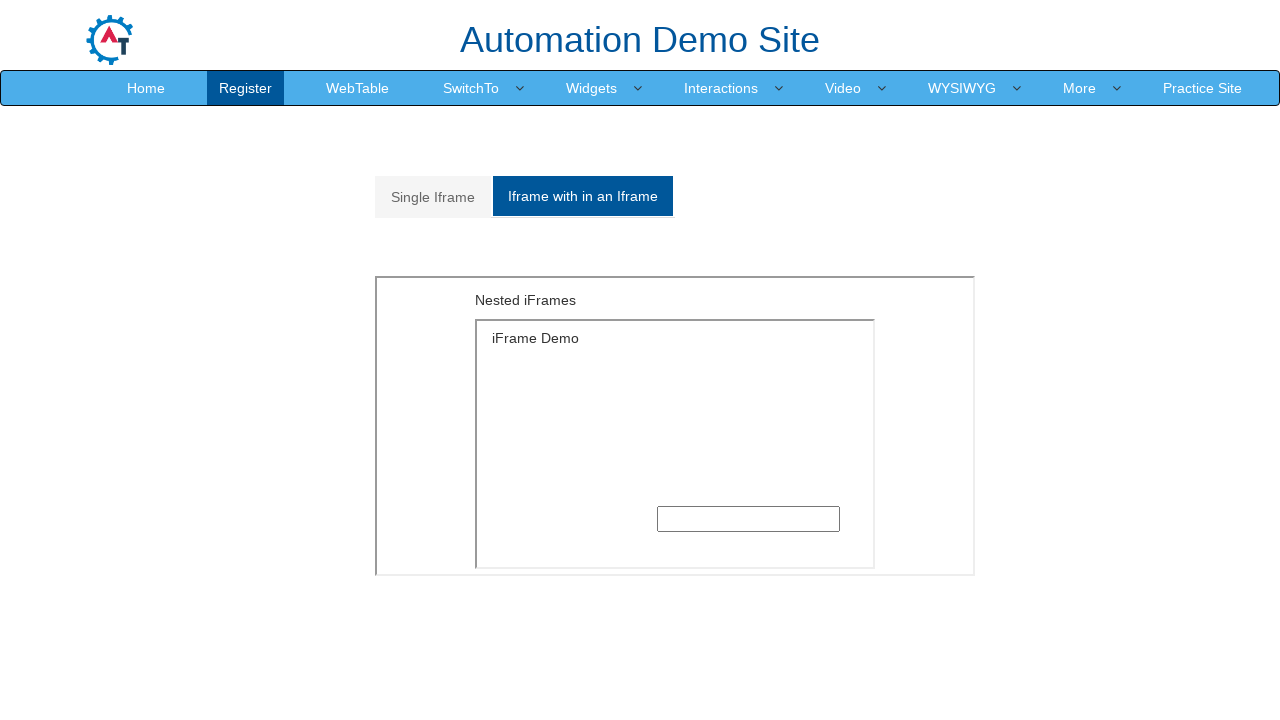

Outer iframe with MultipleFrames.html loaded
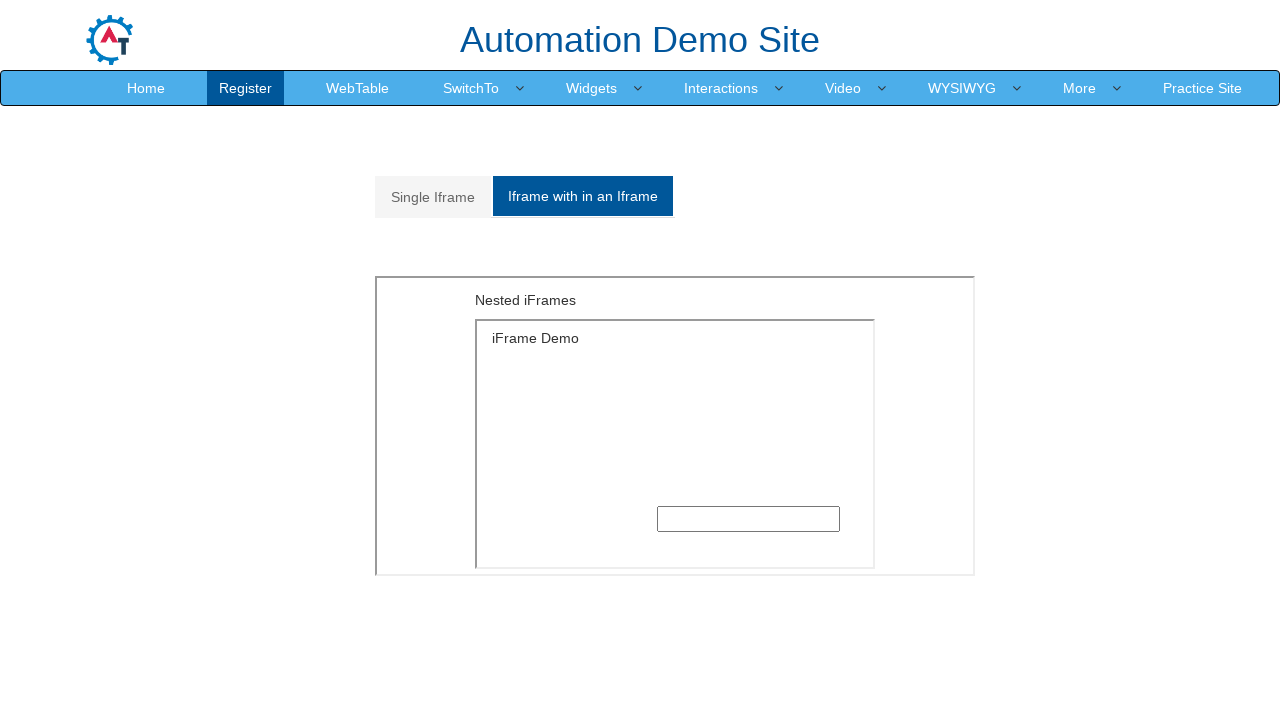

Located outer iframe element
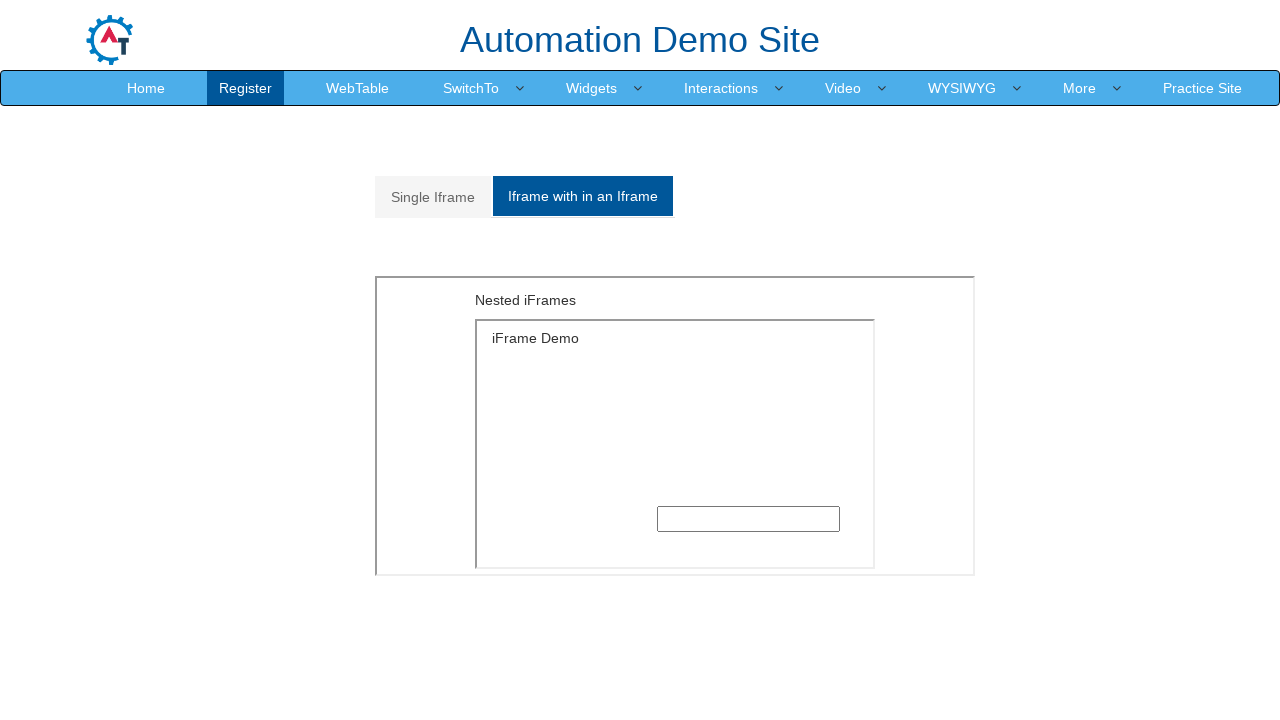

Located inner iframe within outer iframe
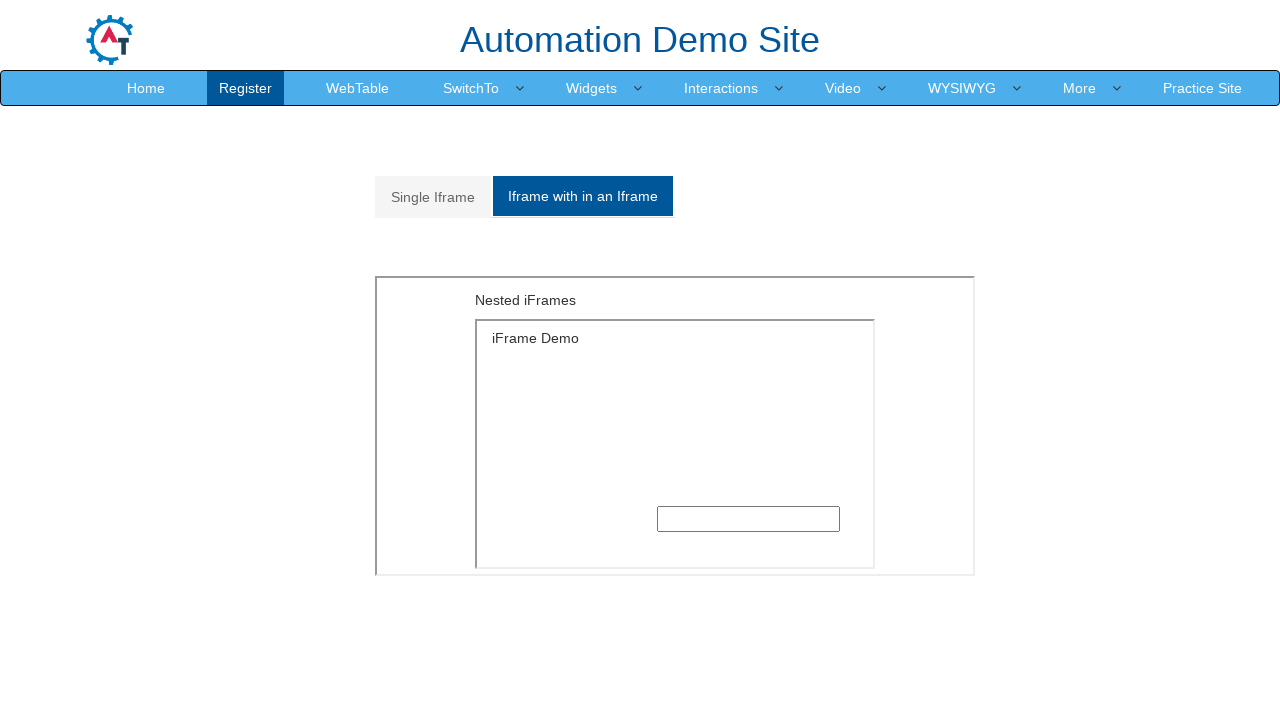

Entered 'Hello' into text input field within nested iframe on iframe[src='MultipleFrames.html'] >> internal:control=enter-frame >> iframe[src=
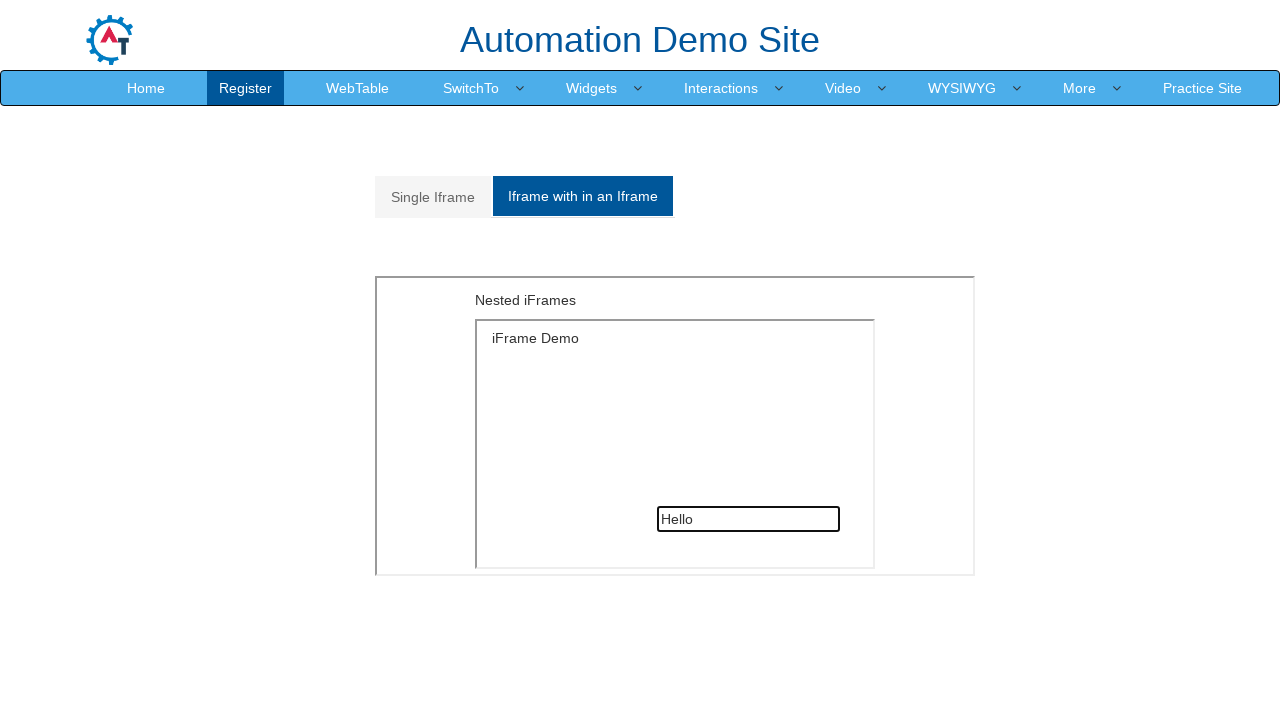

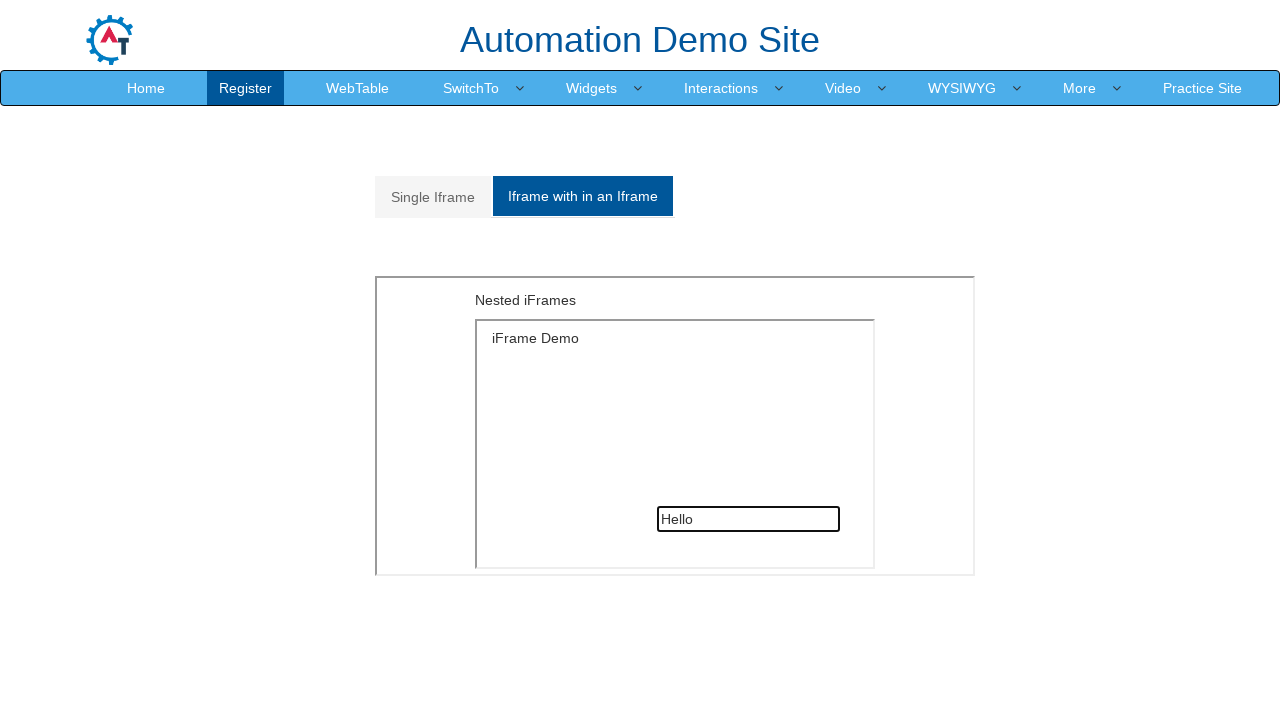